Tests navigation to the autocomplete page and verifies the page header displays "Autocomplete"

Starting URL: https://formy-project.herokuapp.com/

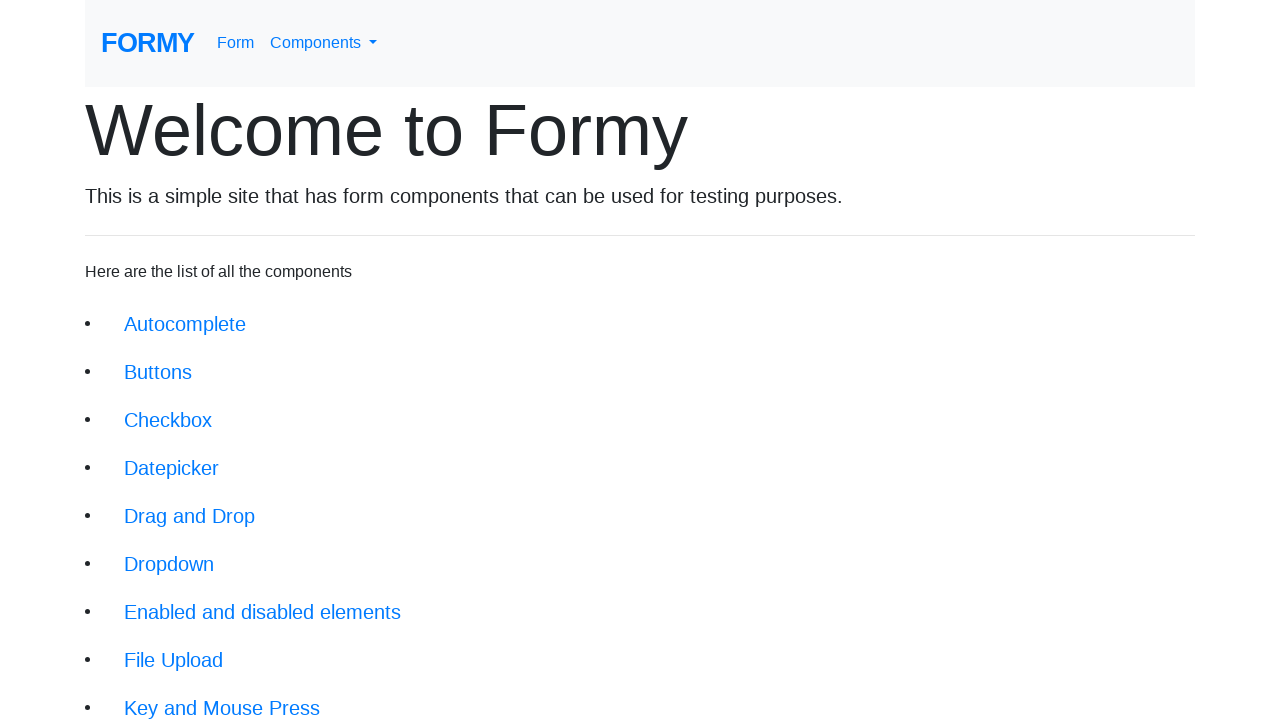

Clicked on the autocomplete link at (185, 324) on xpath=//li/a[@href='/autocomplete']
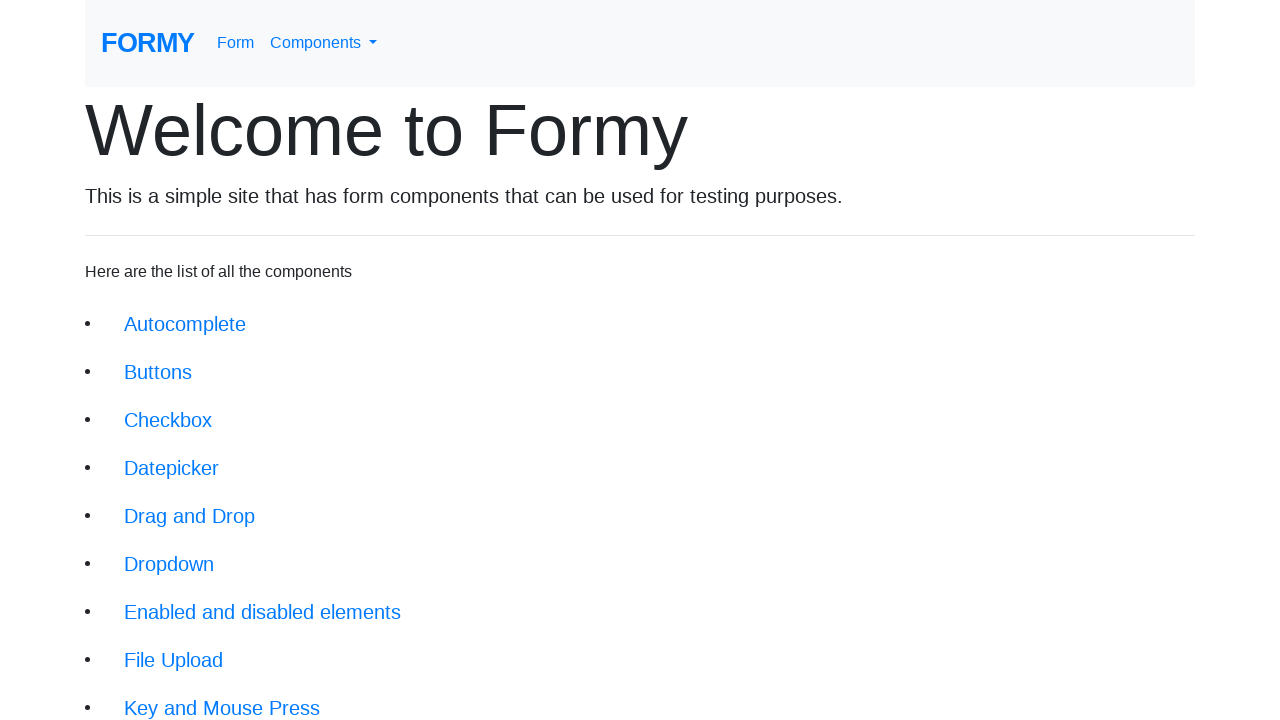

Autocomplete page loaded with header element
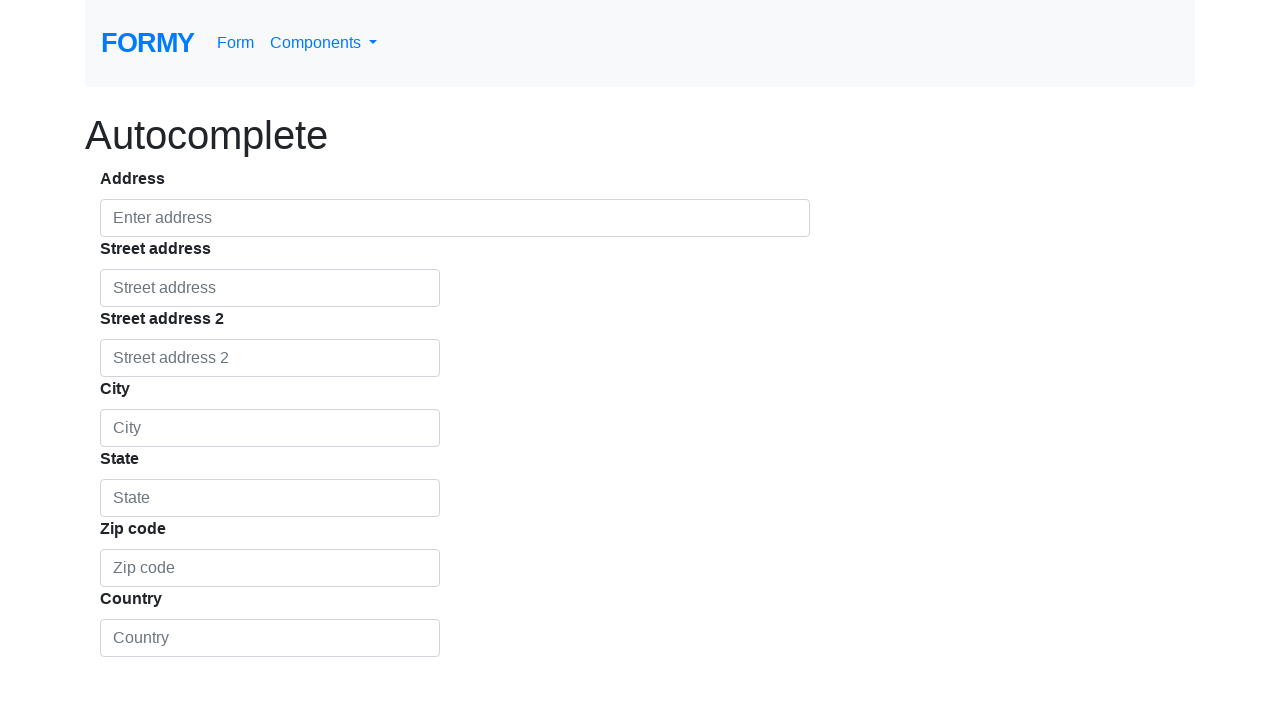

Verified page header displays 'Autocomplete'
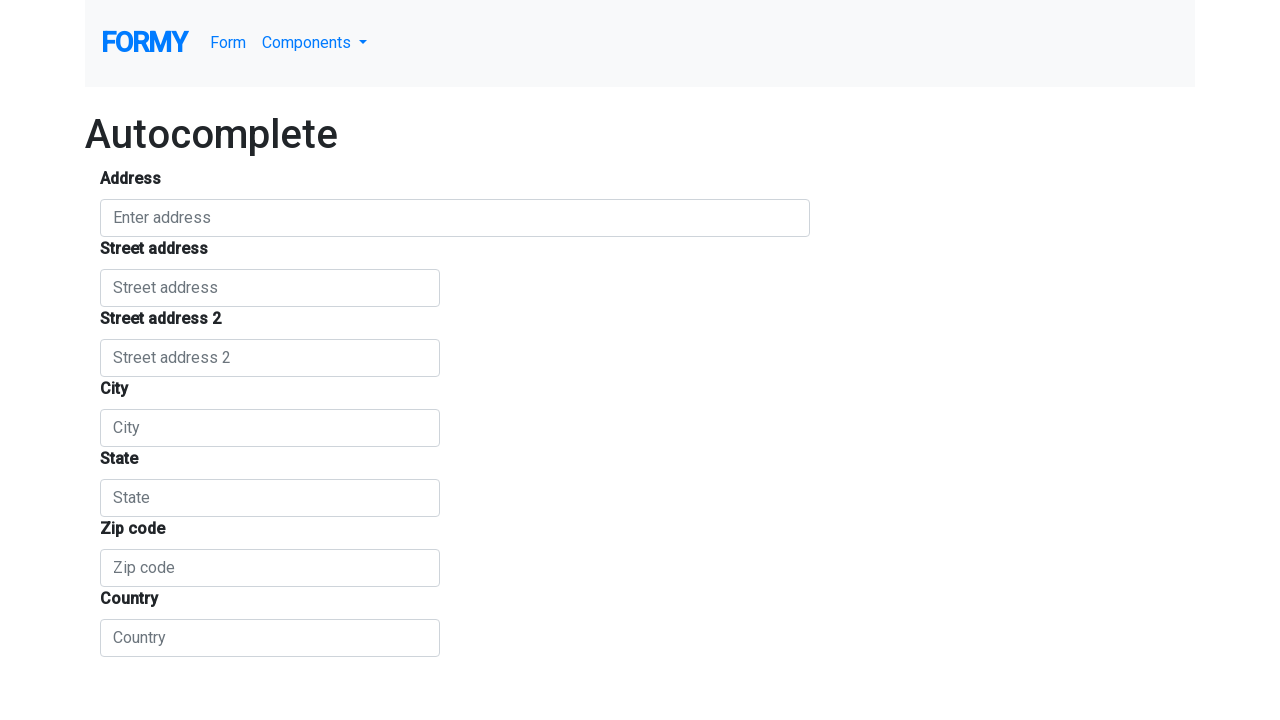

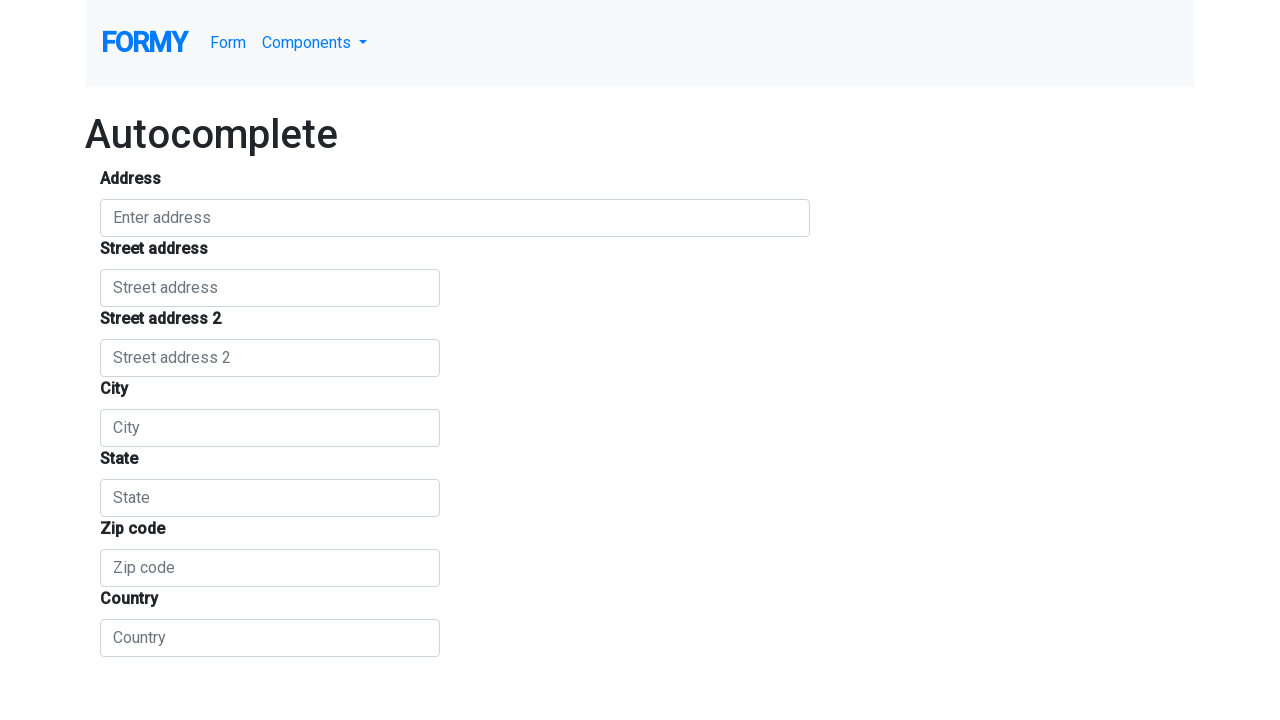